Navigates to Zillow rental listings page with pre-configured search filters for San Francisco Bay Area rentals under $3000/month with at least 1 bedroom

Starting URL: https://www.zillow.com/homes/for_rent/?searchQueryState=%7B%22pagination%22%3A%7B%7D%2C%22mapBounds%22%3A%7B%22west%22%3A-122.67296828222656%2C%22east%22%3A-122.19368971777344%2C%22south%22%3A37.62860707581502%2C%22north%22%3A37.92168537579544%7D%2C%22mapZoom%22%3A11%2C%22isMapVisible%22%3Atrue%2C%22filterState%22%3A%7B%22price%22%3A%7B%22max%22%3A872627%7D%2C%22beds%22%3A%7B%22min%22%3A1%7D%2C%22fore%22%3A%7B%22value%22%3Afalse%7D%2C%22mp%22%3A%7B%22max%22%3A3000%7D%2C%22auc%22%3A%7B%22value%22%3Afalse%7D%2C%22nc%22%3A%7B%22value%22%3Afalse%7D%2C%22fr%22%3A%7B%22value%22%3Atrue%7D%2C%22fsbo%22%3A%7B%22value%22%3Afalse%7D%2C%22cmsn%22%3A%7B%22value%22%3Afalse%7D%2C%22fsba%22%3A%7B%22value%22%3Afalse%7D%7D%2C%22isListVisible%22%3Atrue%7D

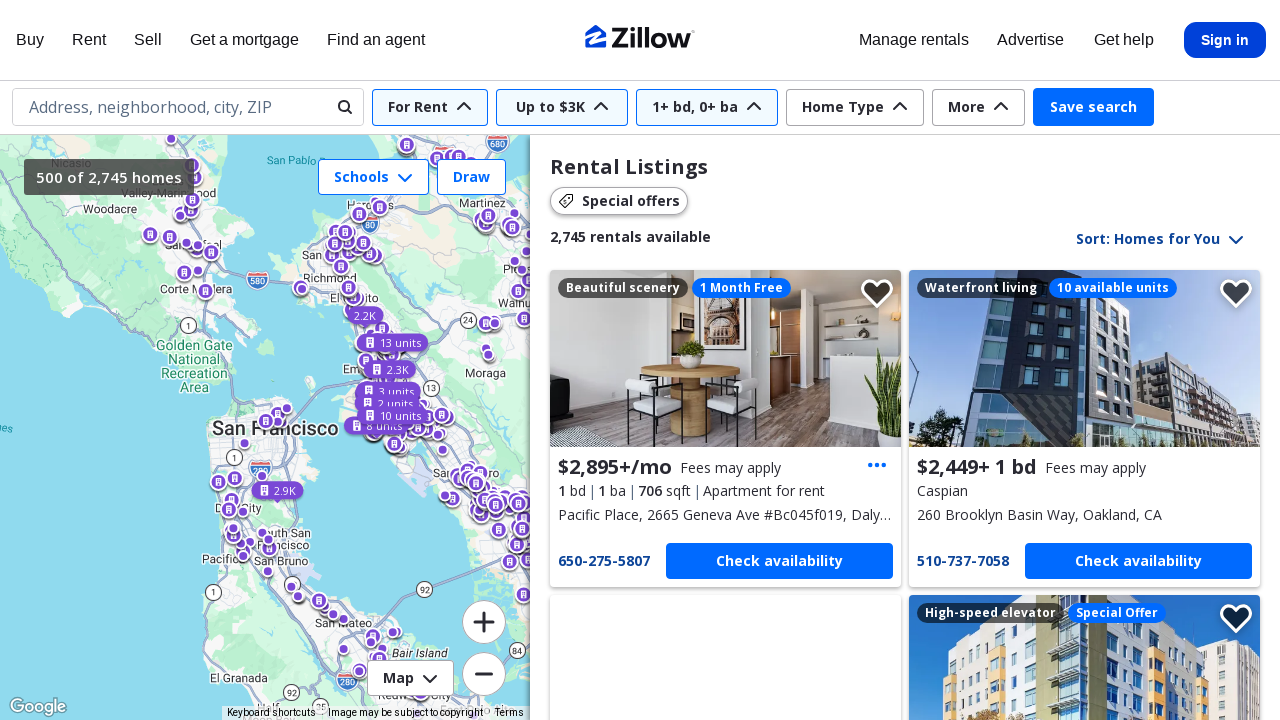

Navigated to Zillow rental listings page with pre-configured search filters for San Francisco Bay Area rentals under $3000/month with at least 1 bedroom
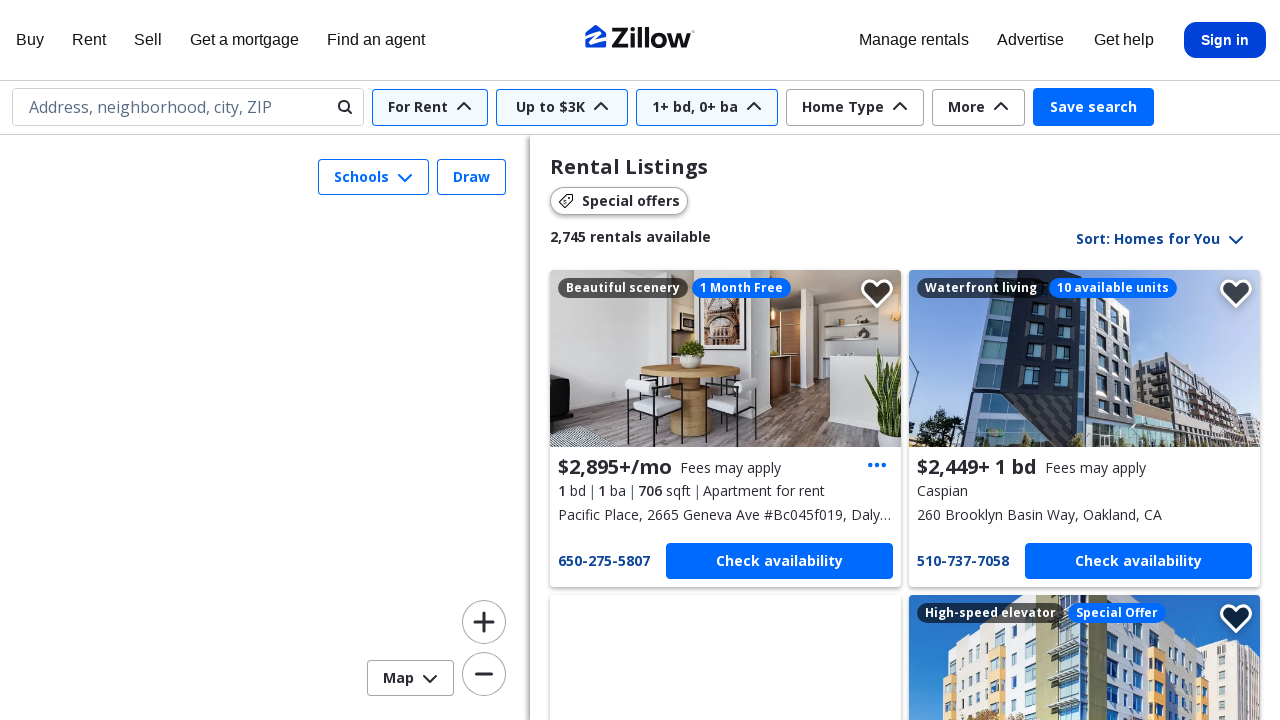

Waited for rental listings to load on the page
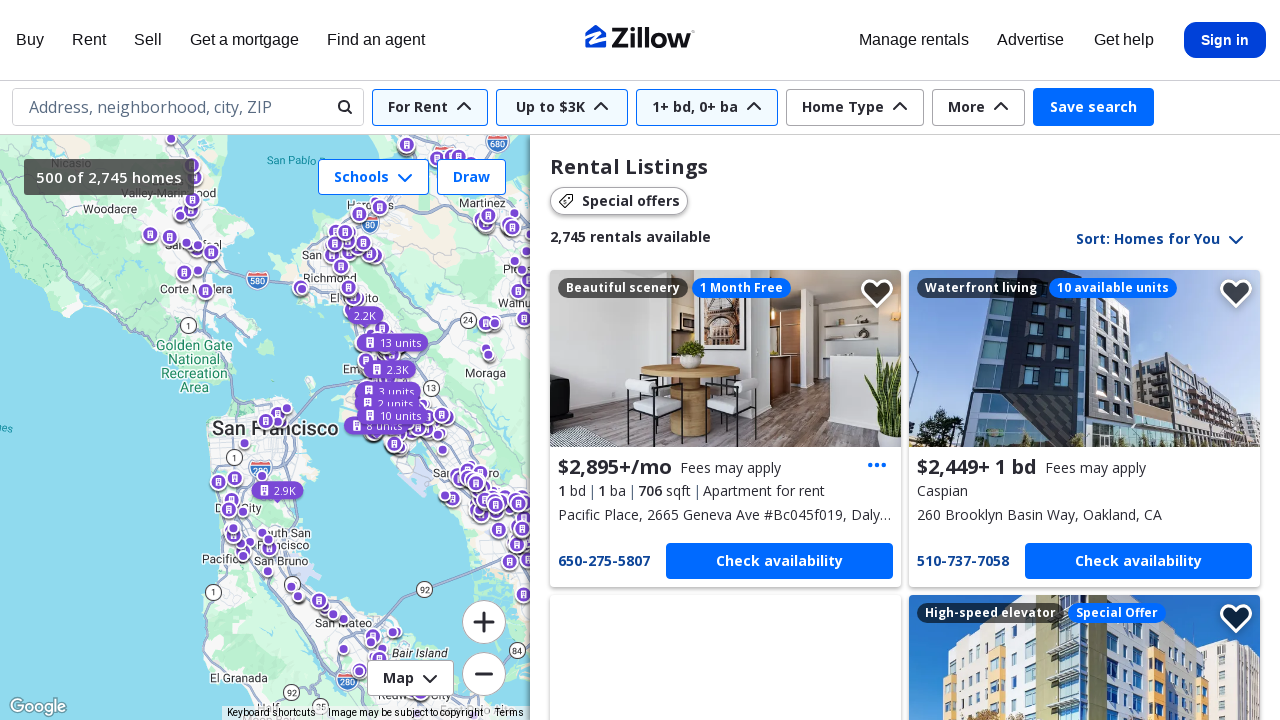

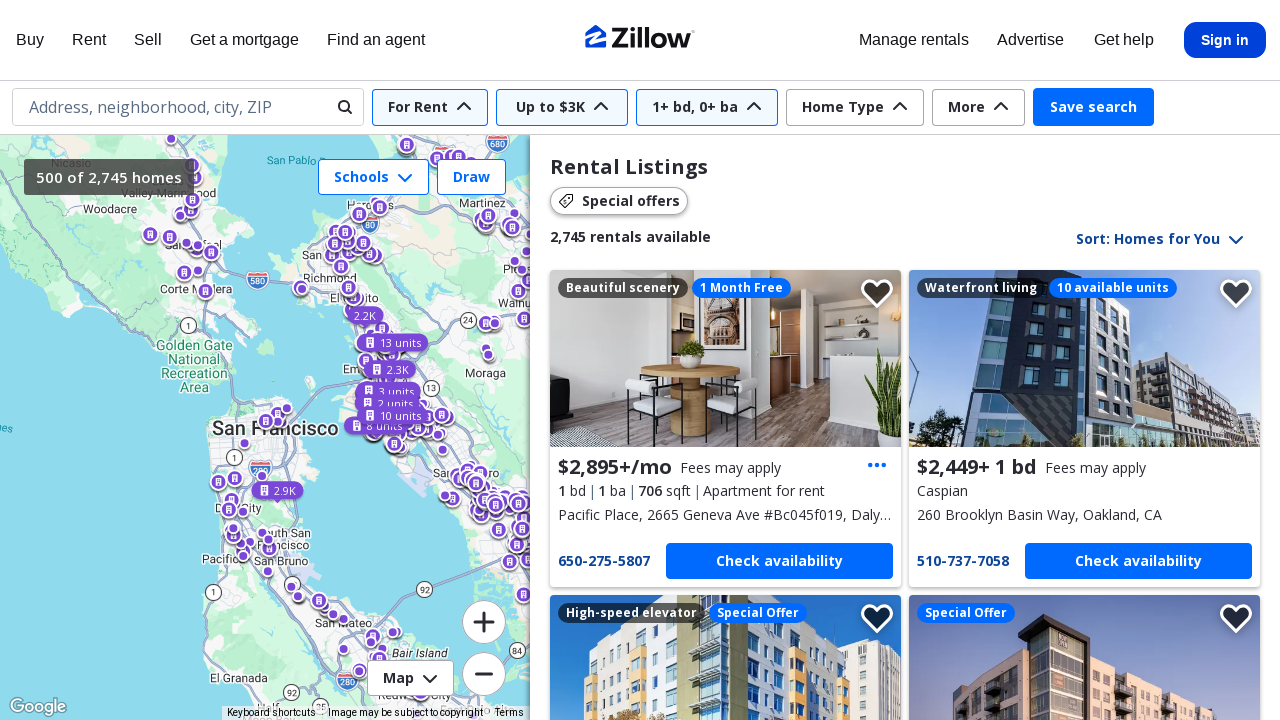